Tests an e-commerce flow by searching for products, adding a specific item to cart, and proceeding through checkout

Starting URL: https://rahulshettyacademy.com/seleniumPractise/#/

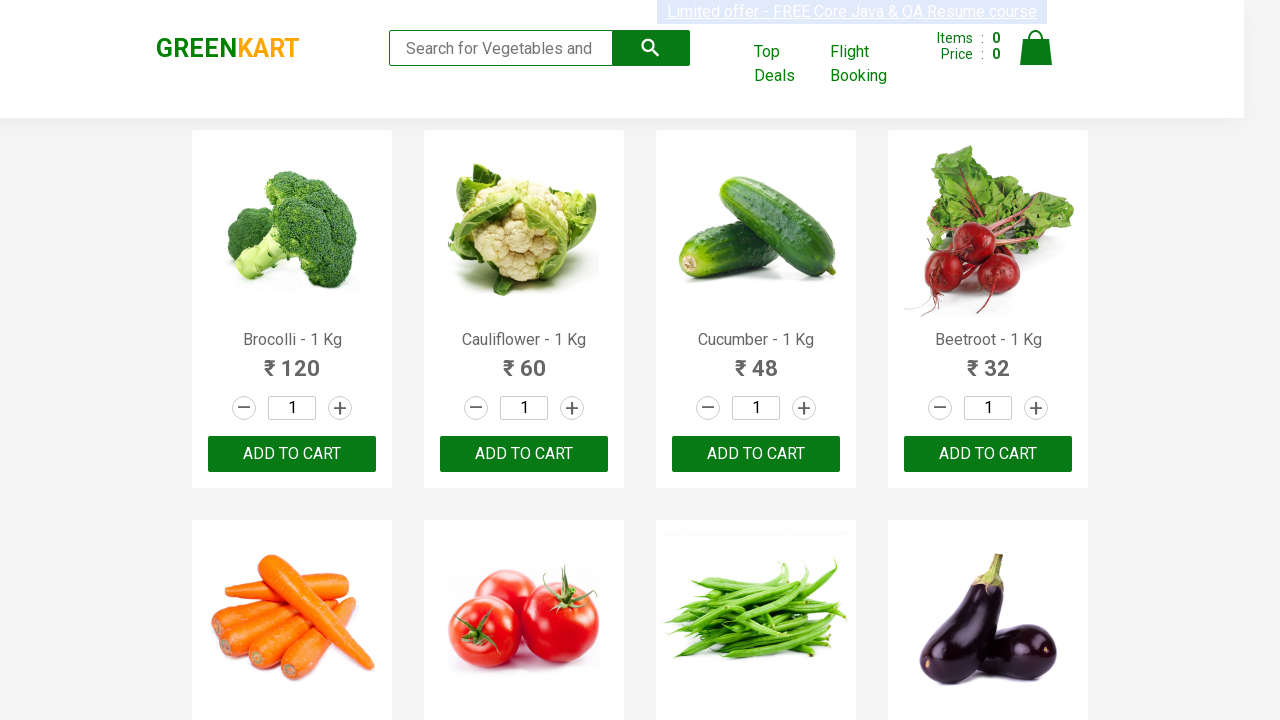

Filled search field with 'ca' to find products on .search-keyword
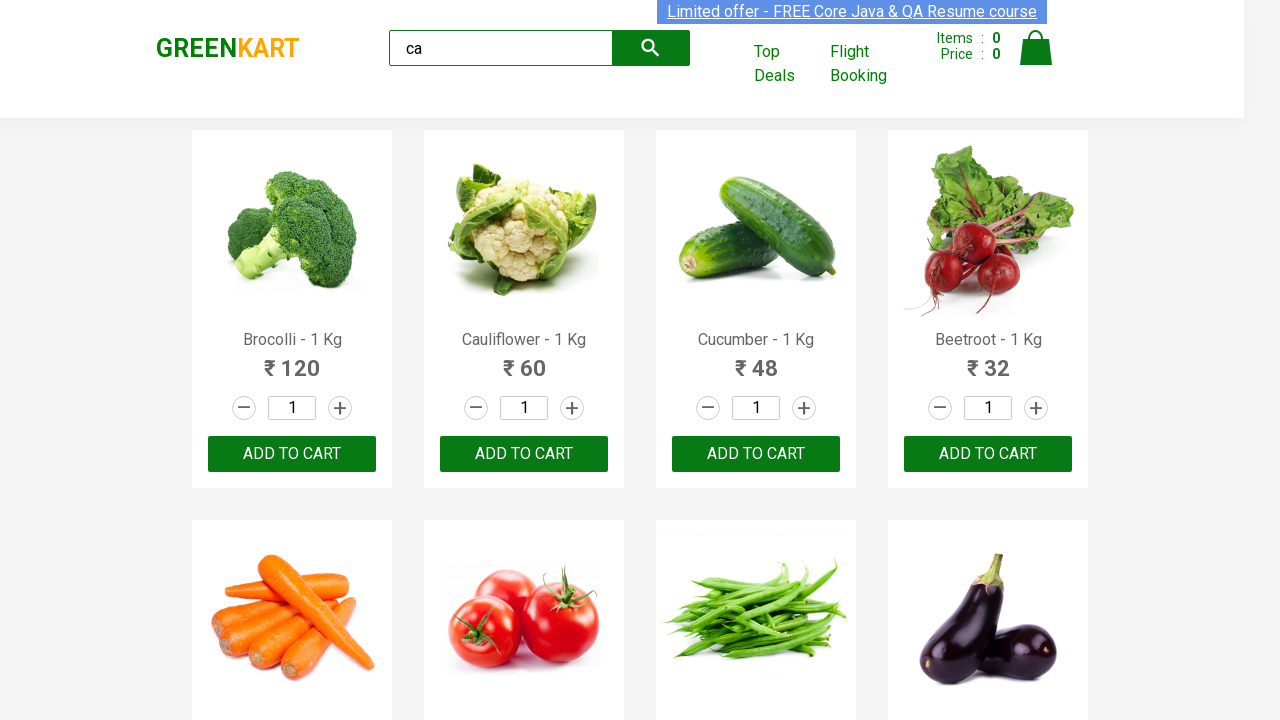

Waited 2 seconds for products to load after search
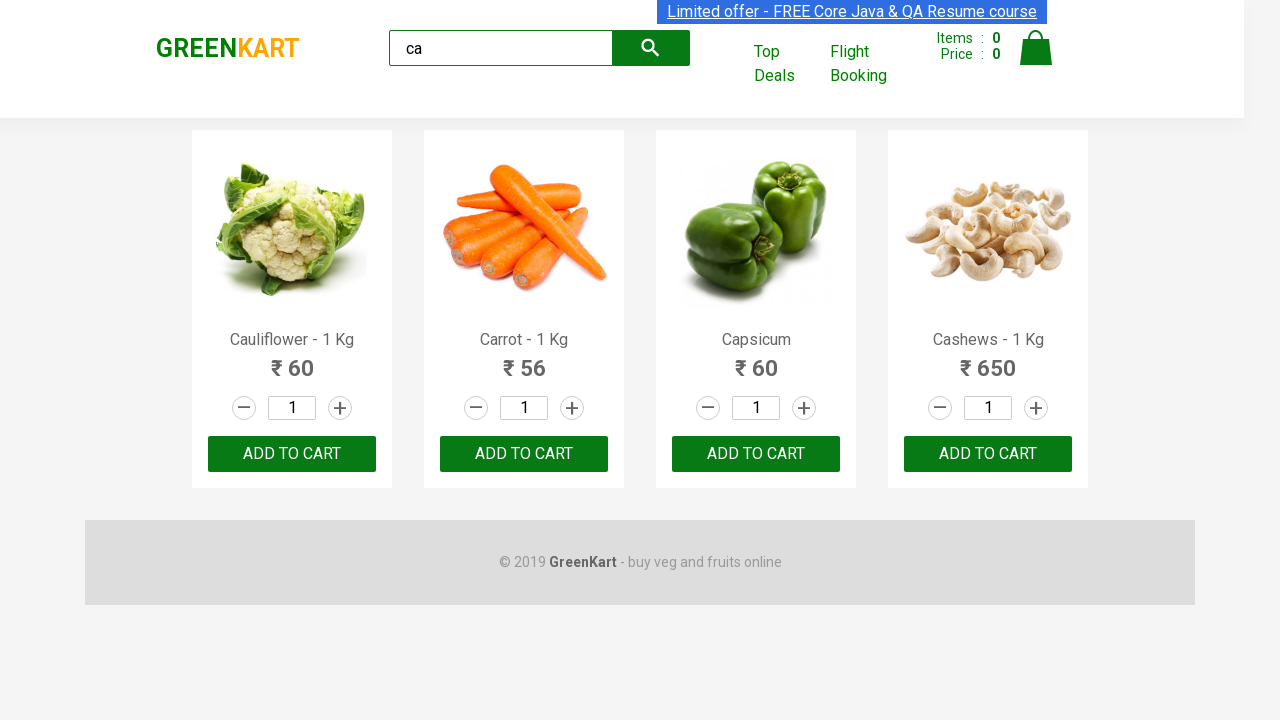

Retrieved list of all products
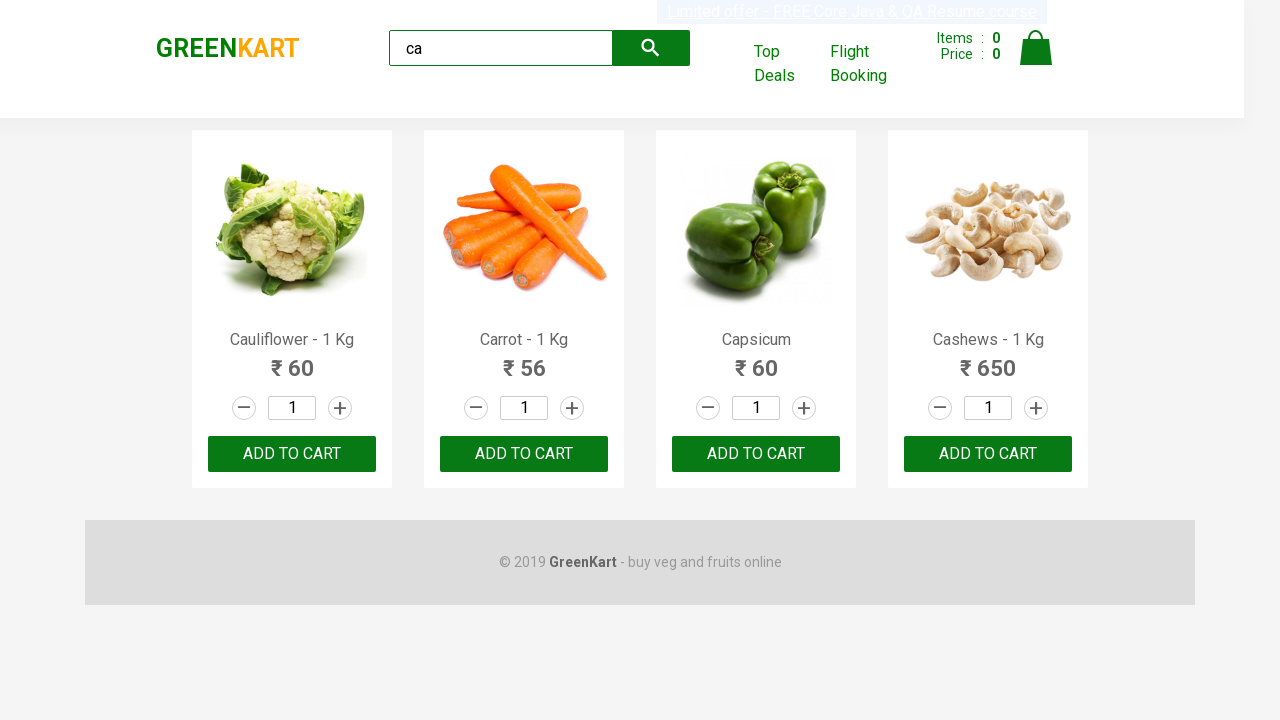

Found Cashews product and clicked 'Add to cart' button at (988, 454) on .products .product >> nth=3 >> button
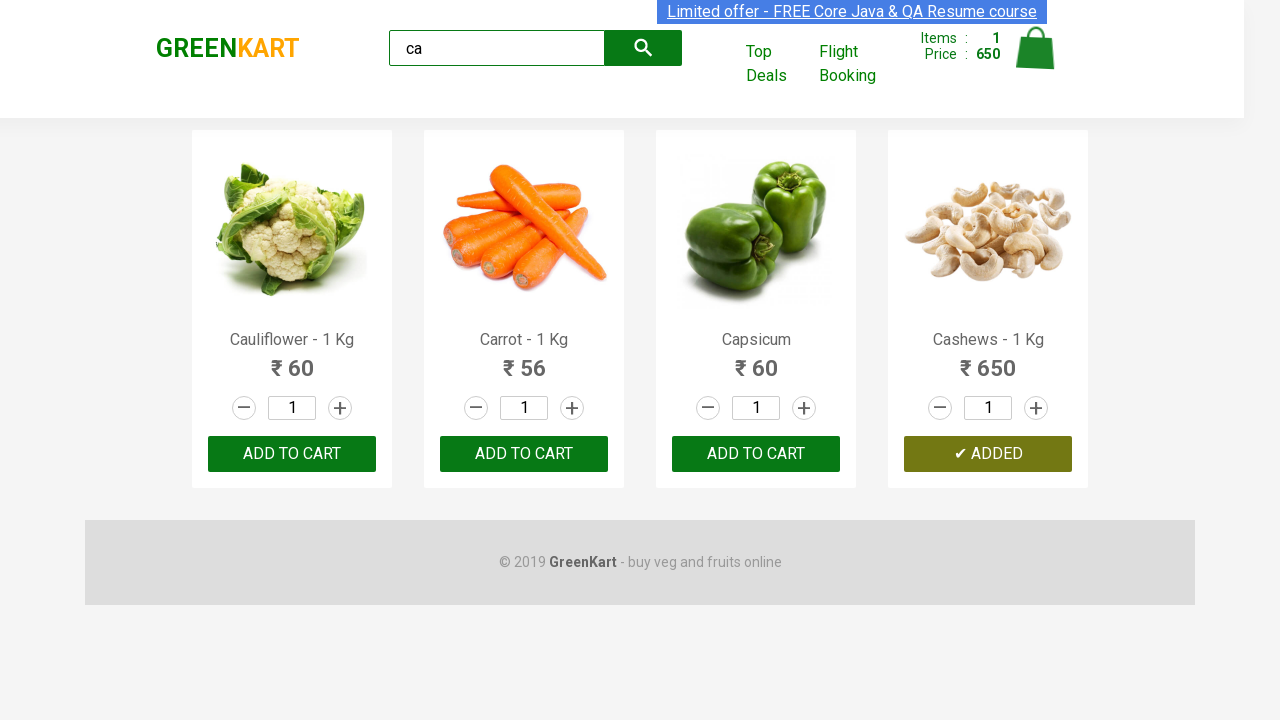

Clicked on cart icon to view shopping cart at (1036, 48) on .cart-icon > img
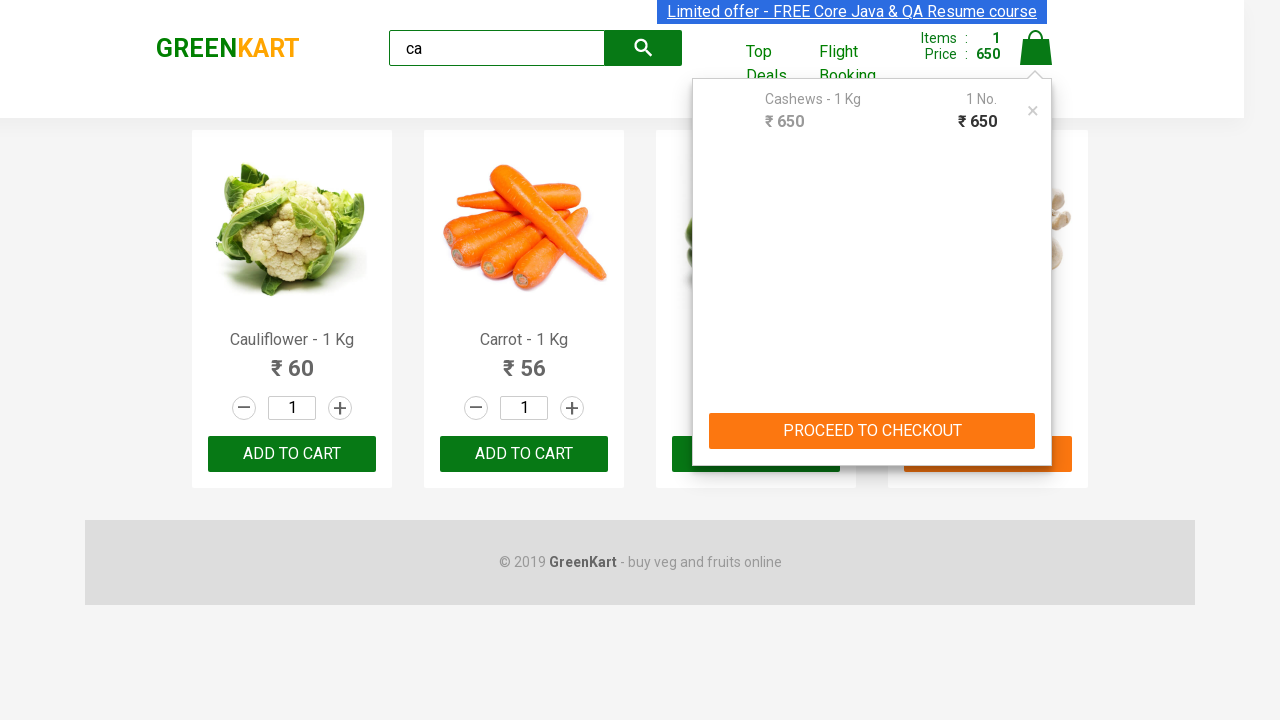

Clicked 'PROCEED TO CHECKOUT' button at (872, 431) on internal:text="PROCEED TO CHECKOUT"i
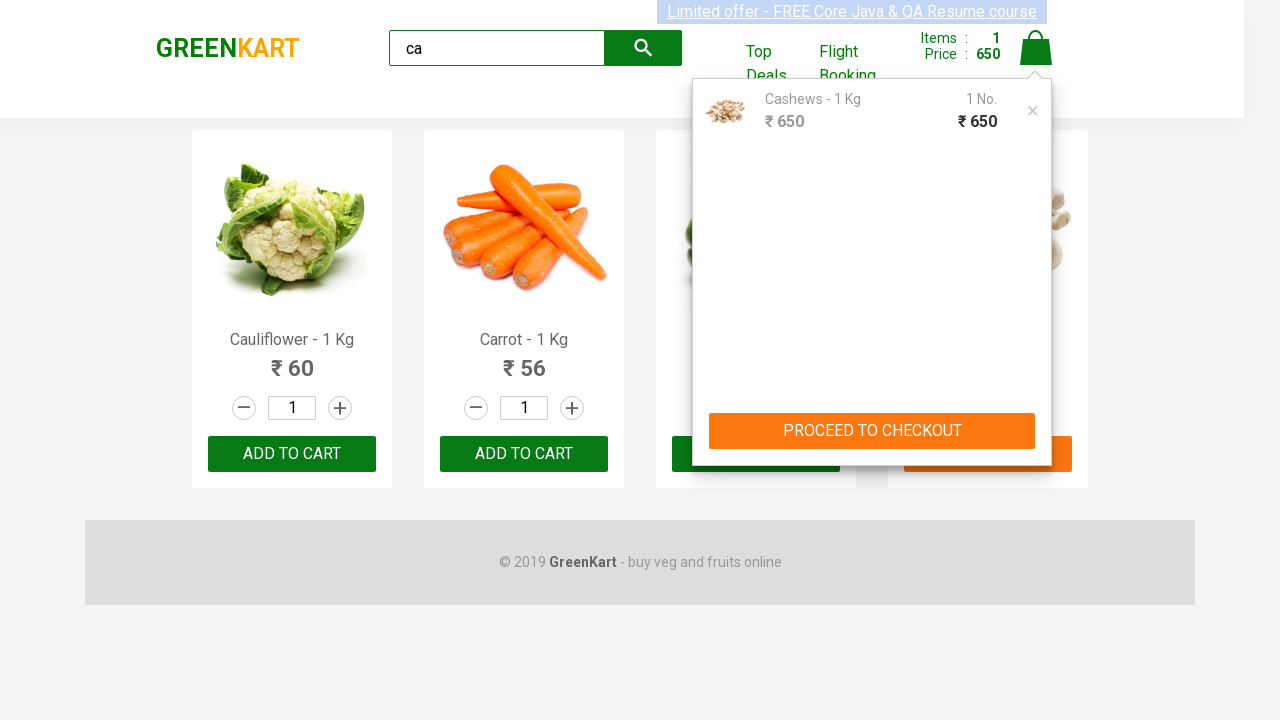

Clicked 'Place Order' button to complete purchase at (1036, 420) on internal:text="Place Order"i
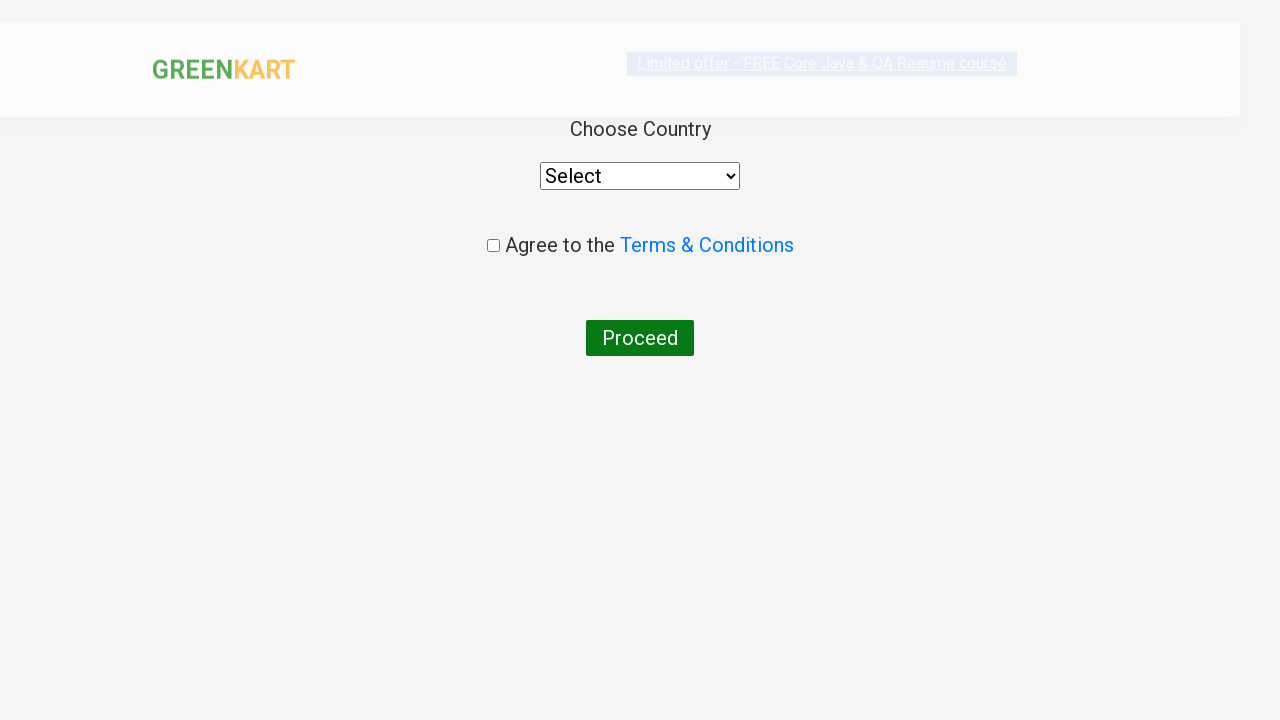

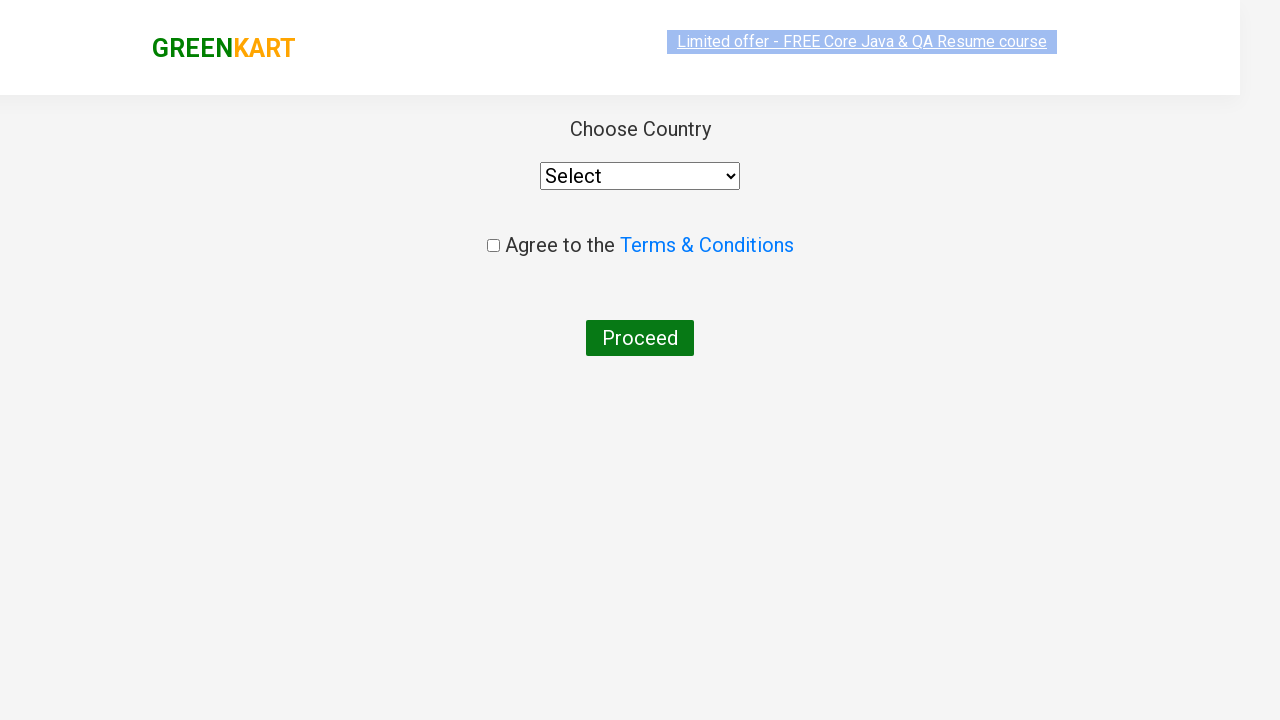